Tests the Active filter to show only non-completed todos.

Starting URL: https://todomvc.com/examples/react/dist/

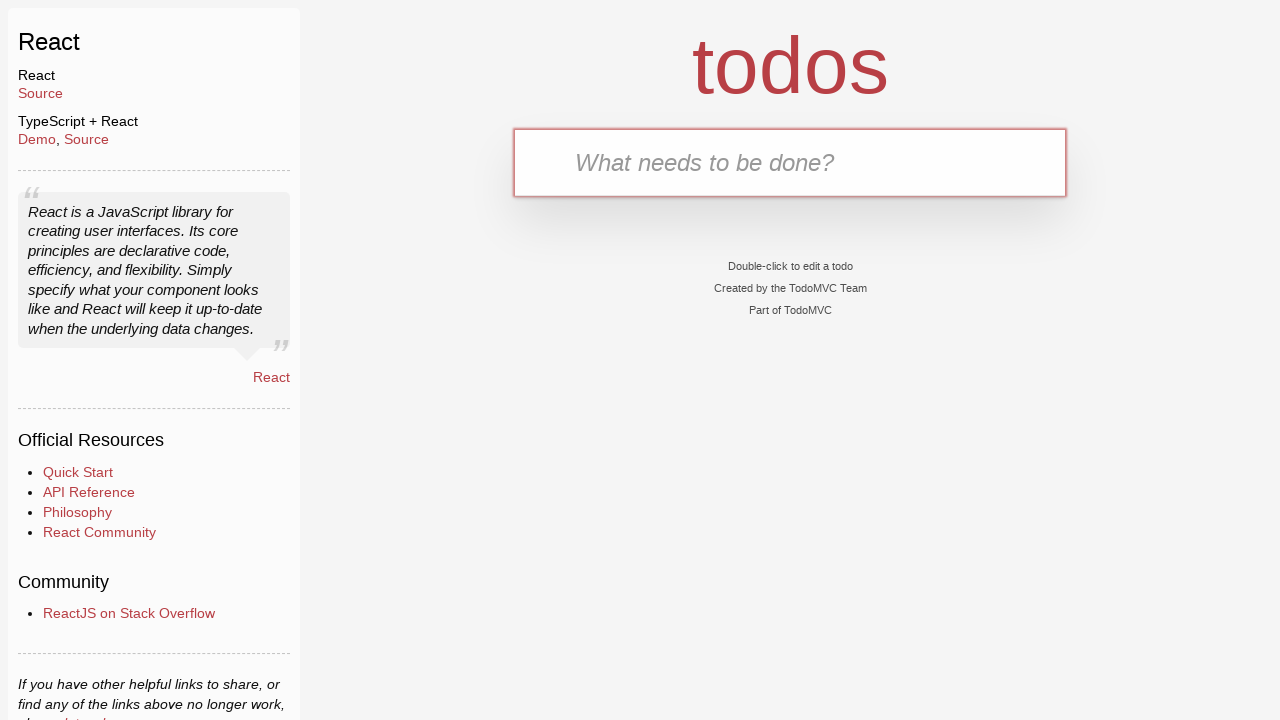

Filled input field with 'Active Task' on input[placeholder='What needs to be done?']
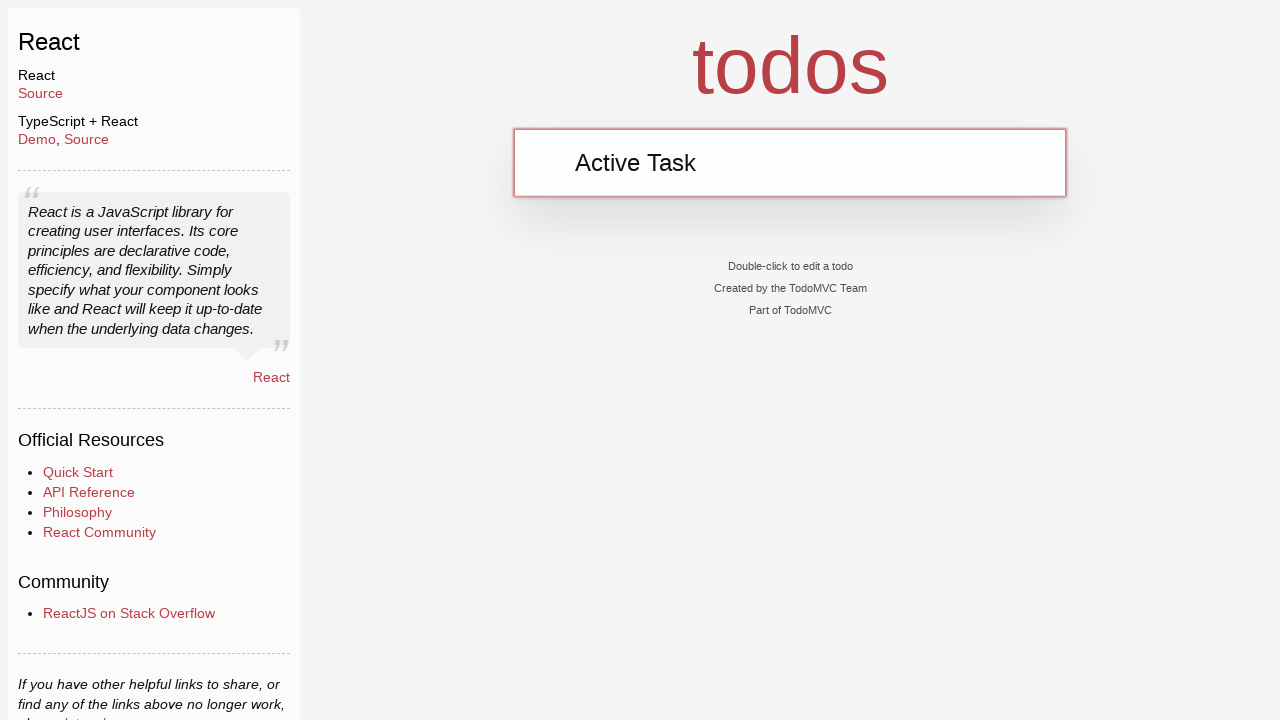

Pressed Enter to add 'Active Task' to todo list on input[placeholder='What needs to be done?']
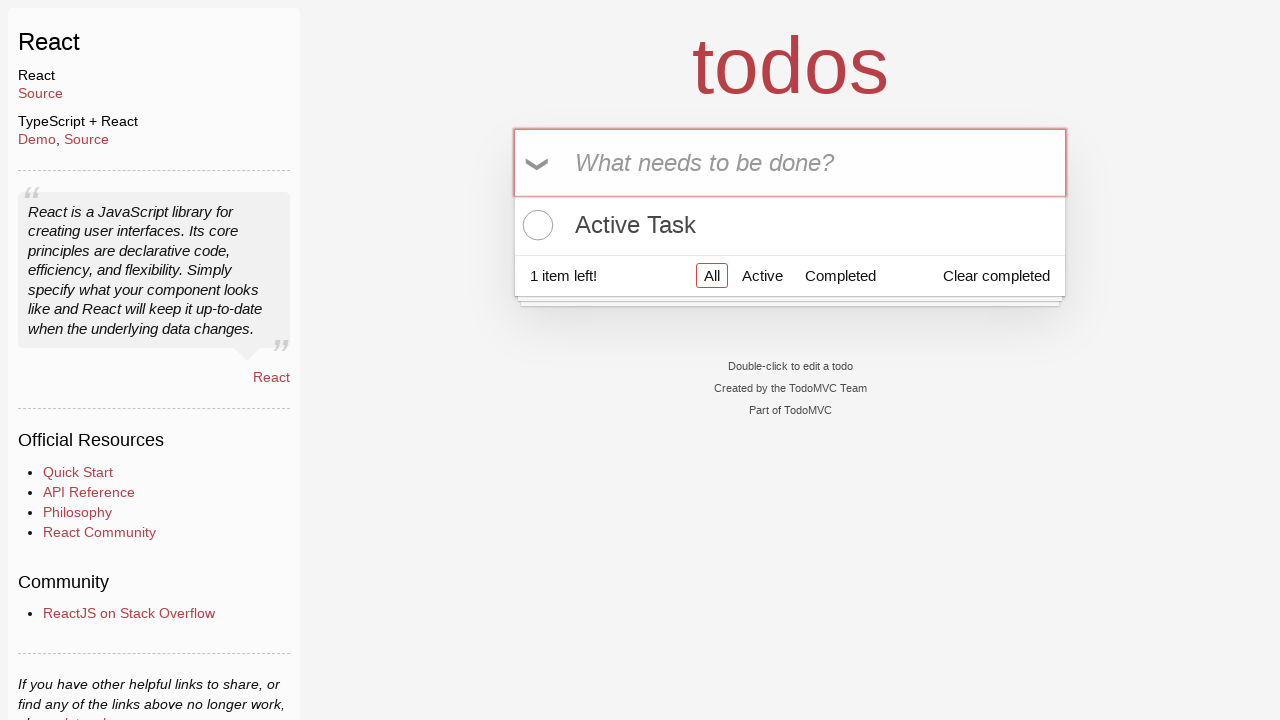

Filled input field with 'Completed Task' on input[placeholder='What needs to be done?']
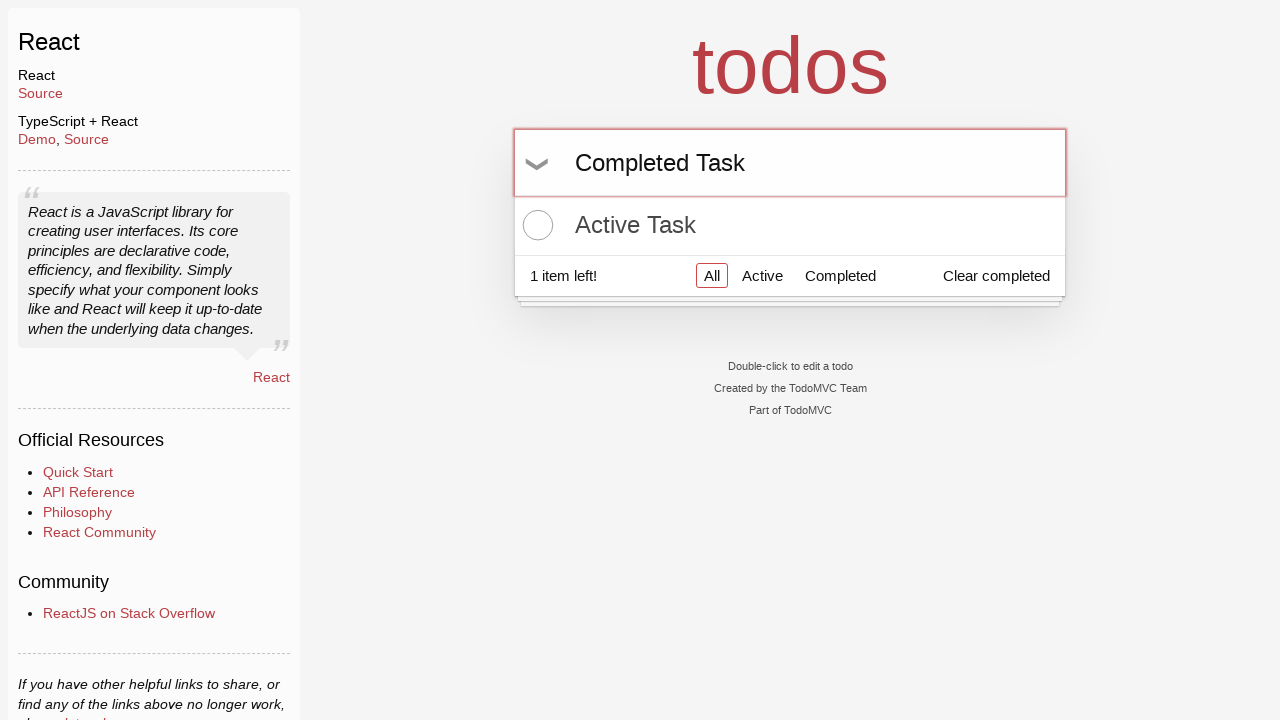

Pressed Enter to add 'Completed Task' to todo list on input[placeholder='What needs to be done?']
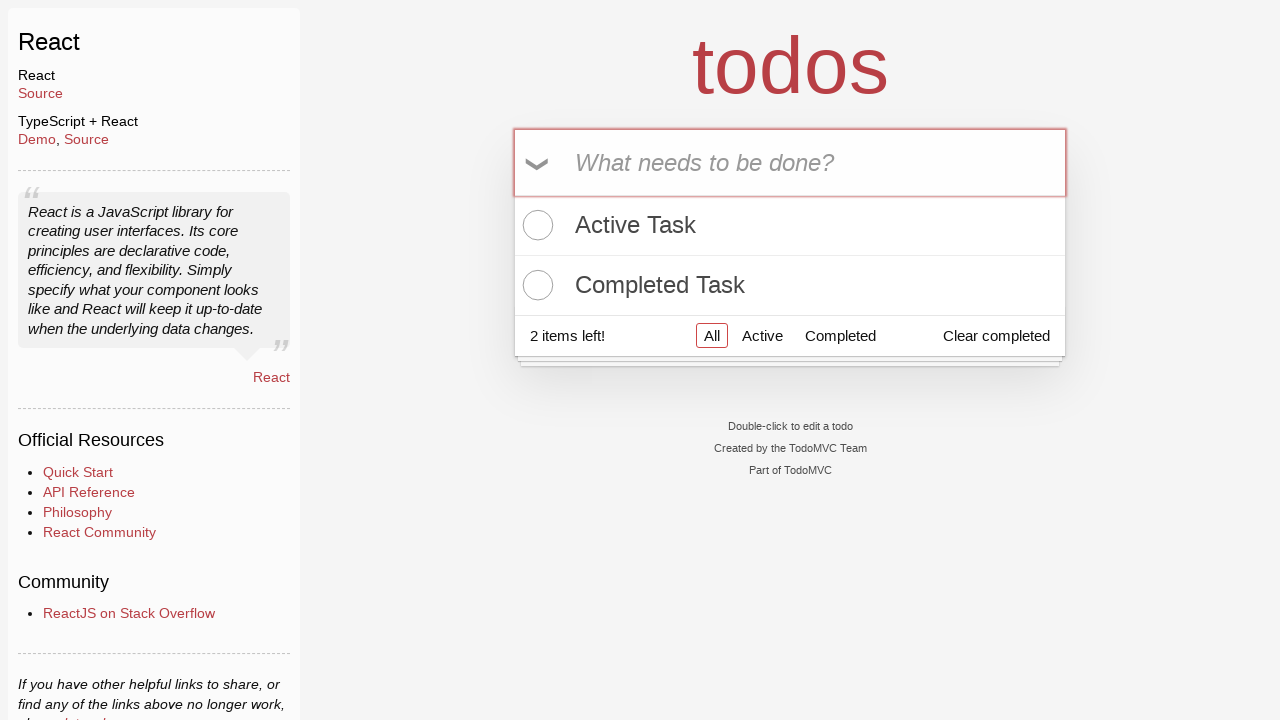

Clicked toggle checkbox on second todo to mark it as completed at (535, 285) on .todo-list li:nth-child(2) input.toggle
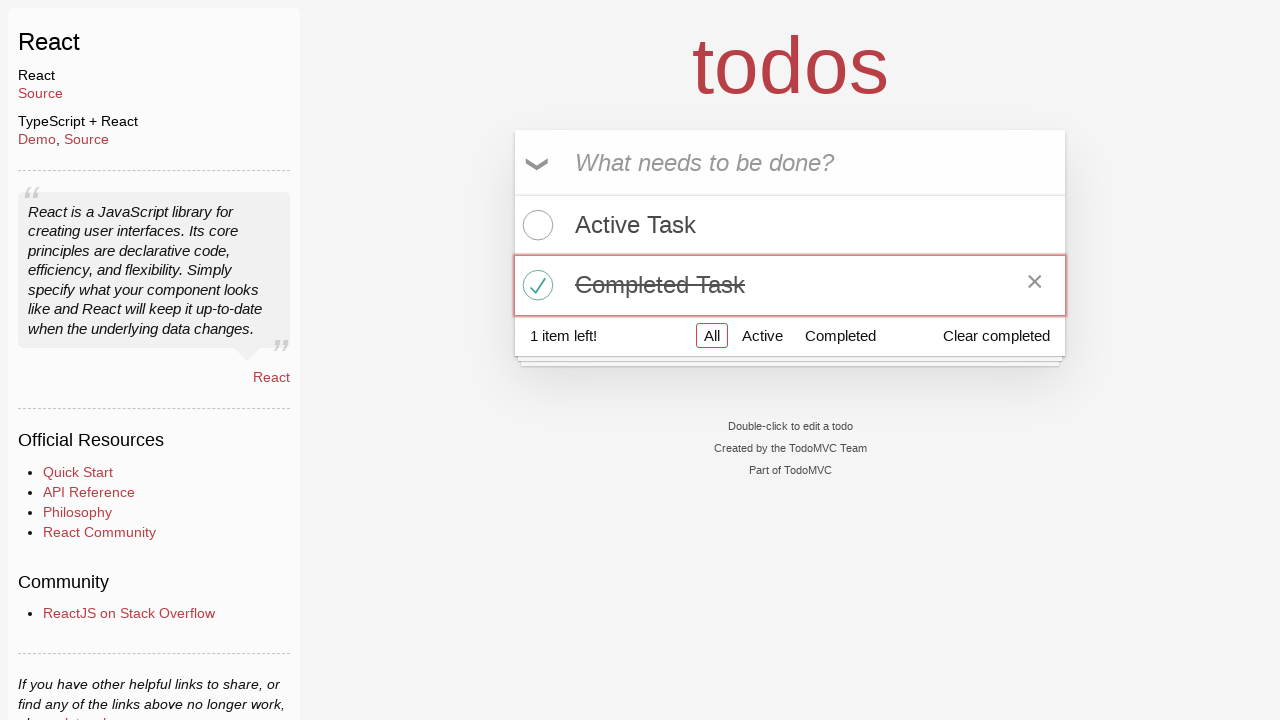

Clicked Active filter to show only non-completed todos at (790, 225) on text=Active
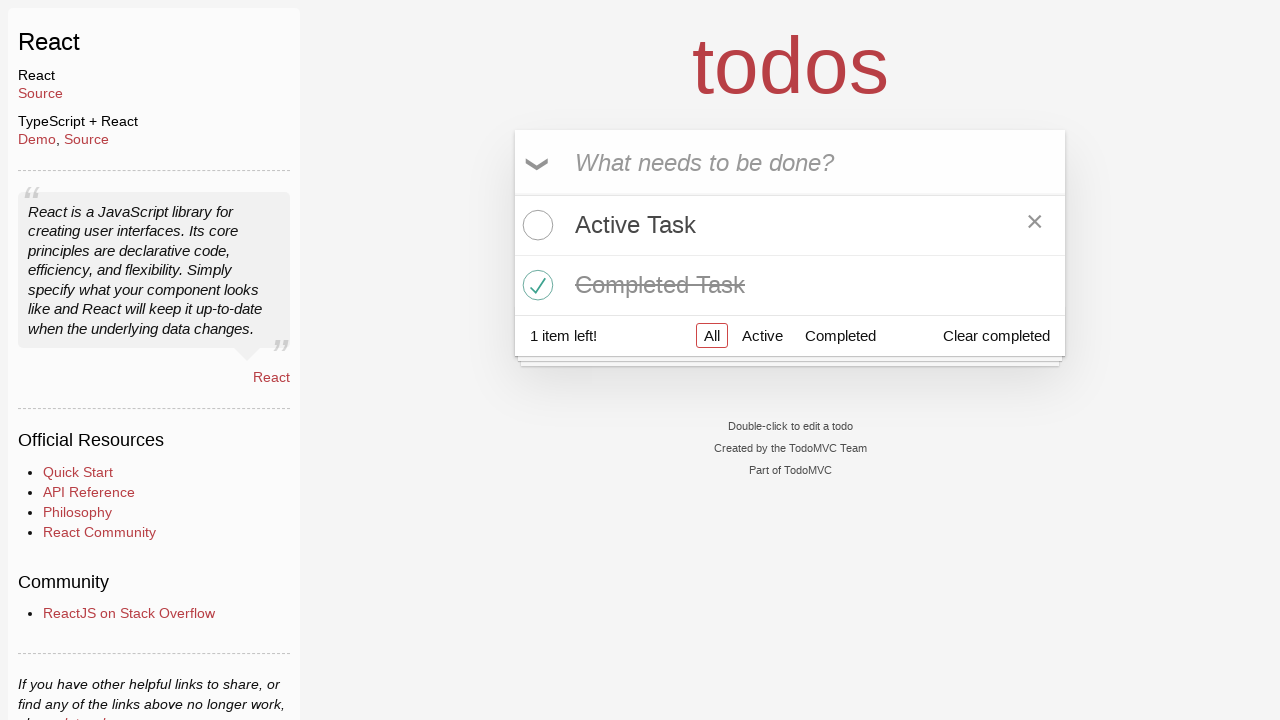

Verified that active todos are visible in the list
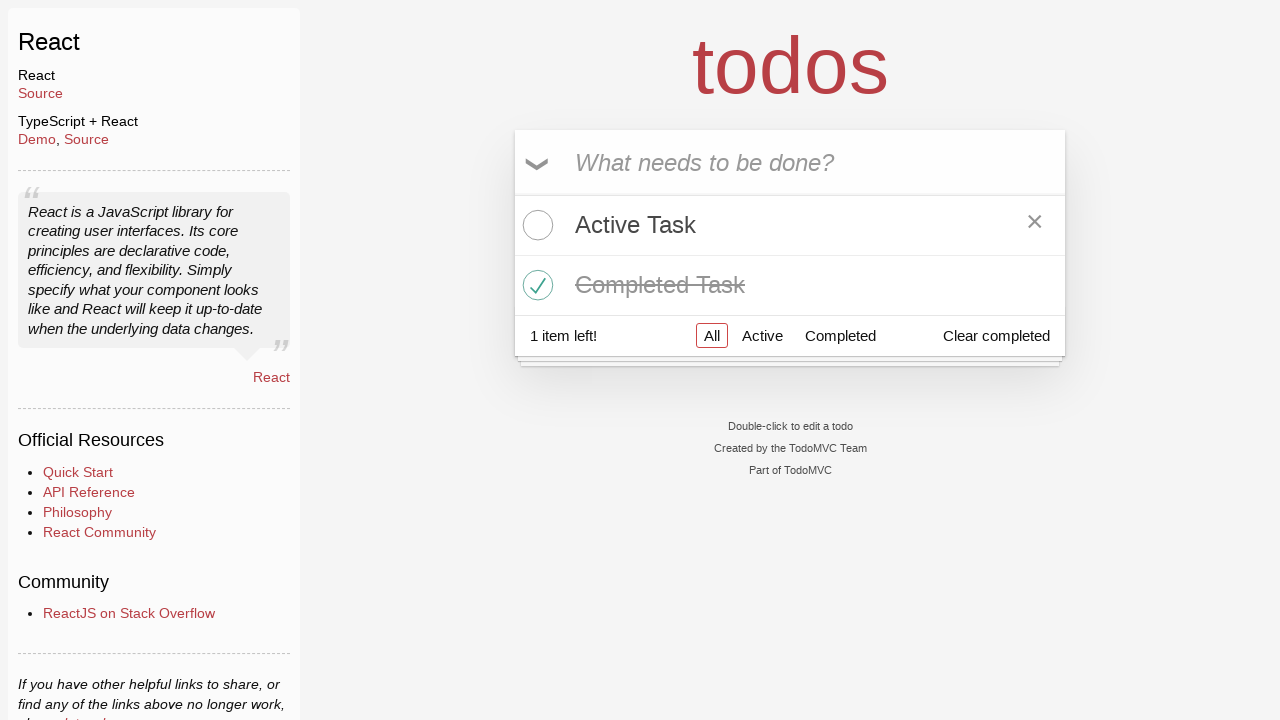

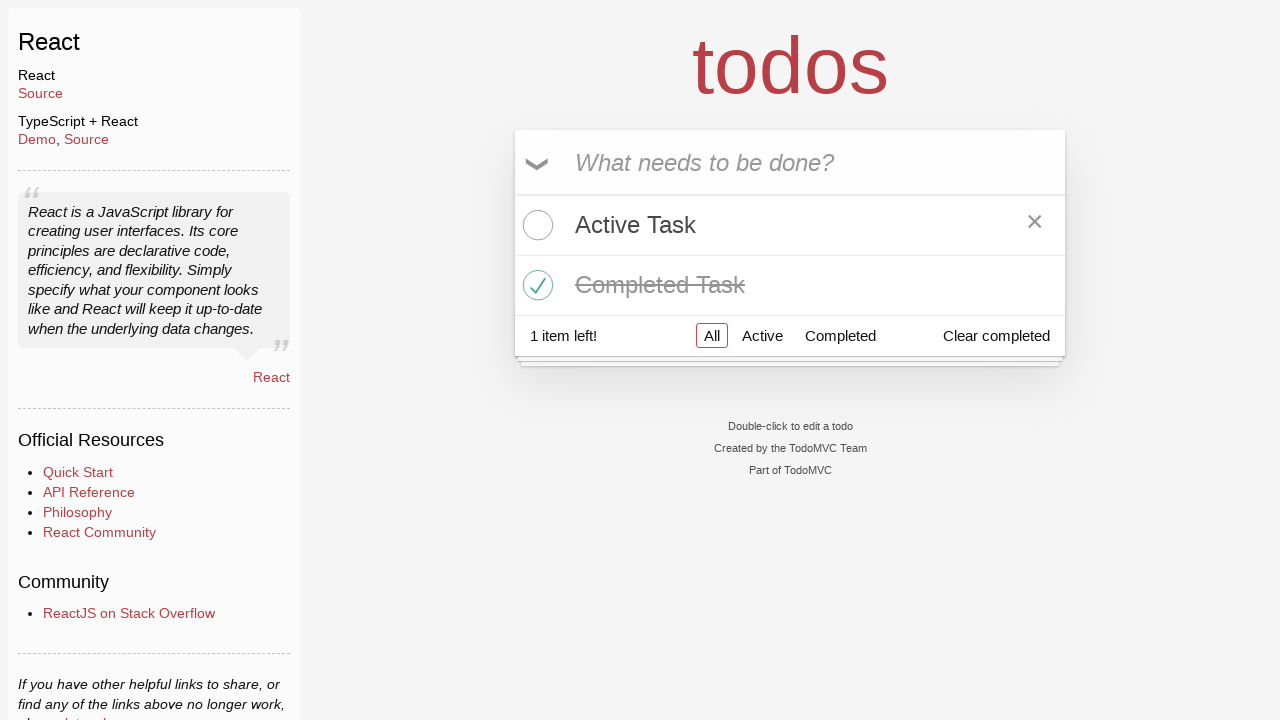